Navigates to the profile page

Starting URL: https://devonshopnew.mileonair.com/profile

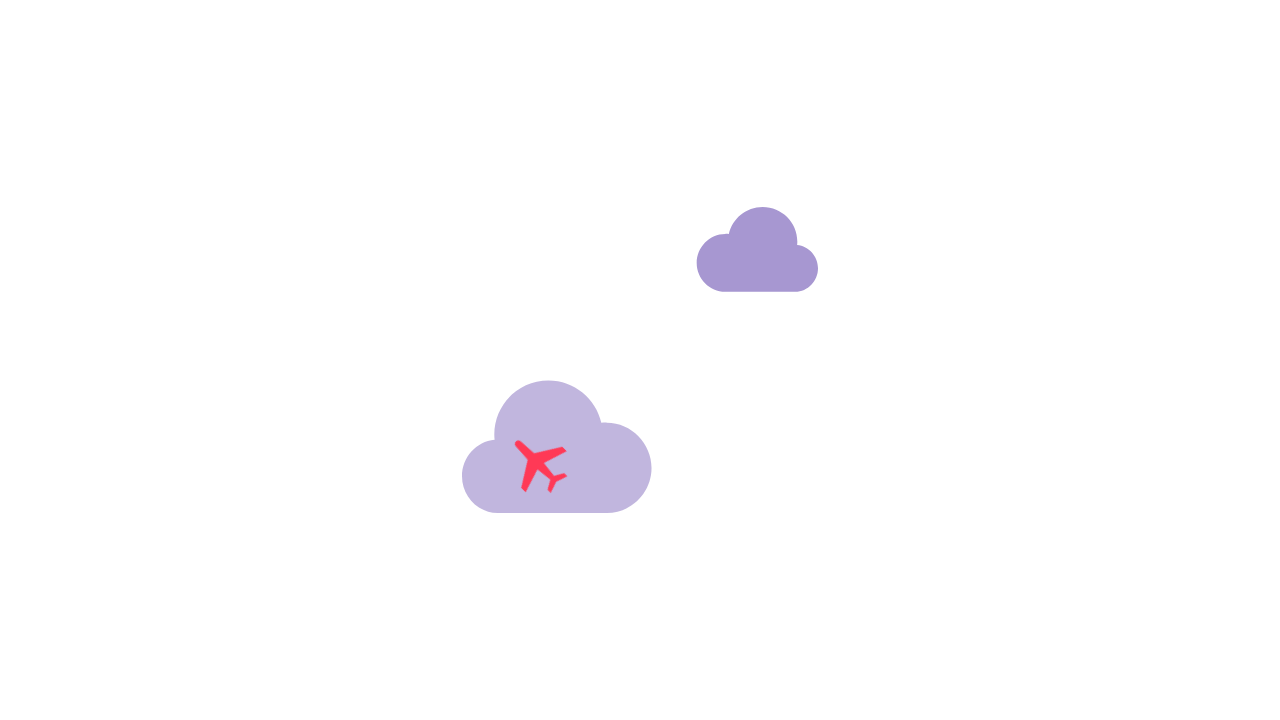

Navigated to profile page at https://devonshopnew.mileonair.com/profile
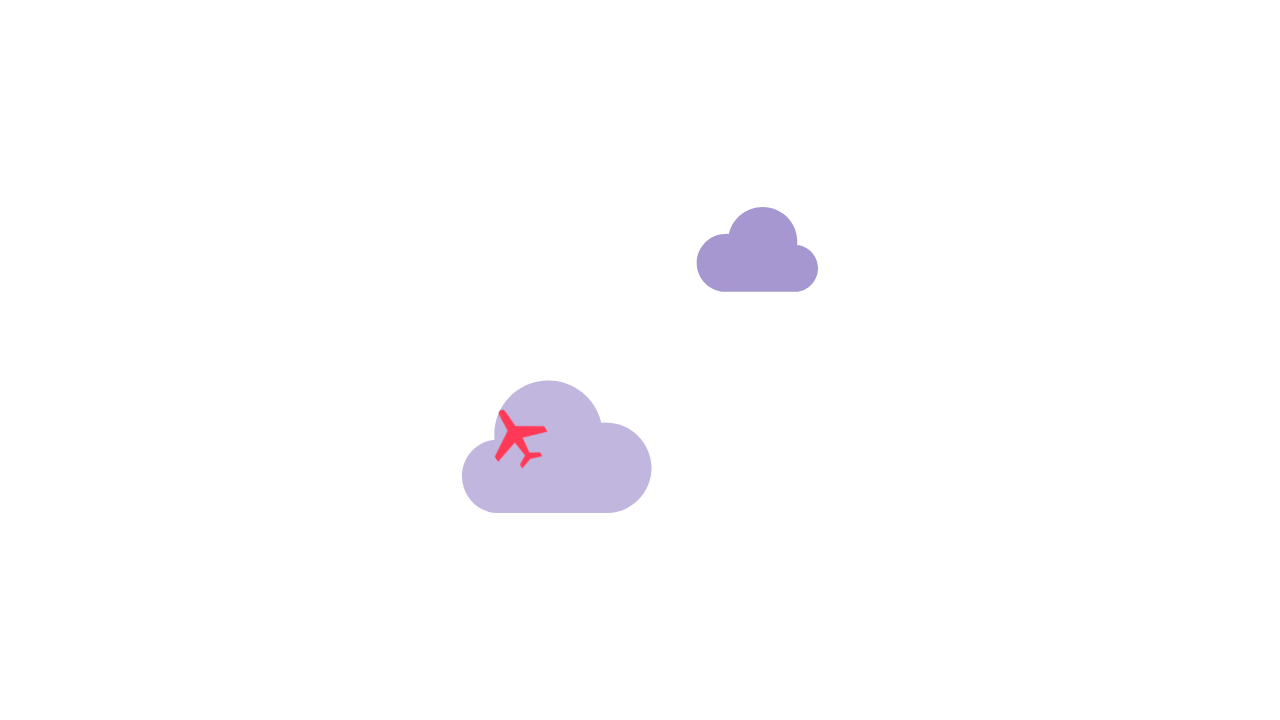

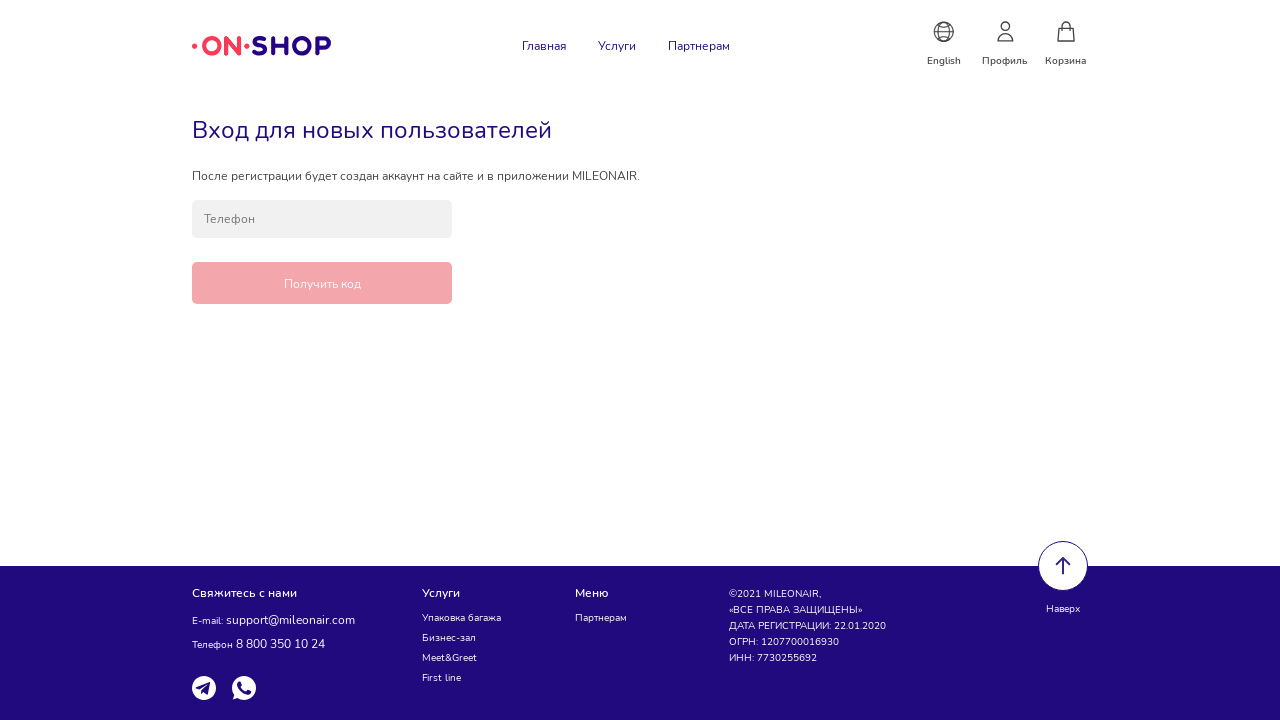